Navigates to the GreenKart selenium practice shopping site and adds multiple vegetables (Brocolli, Beetroot, Tomato) to the shopping cart by finding products and clicking their ADD TO CART buttons.

Starting URL: https://rahulshettyacademy.com/seleniumPractise/

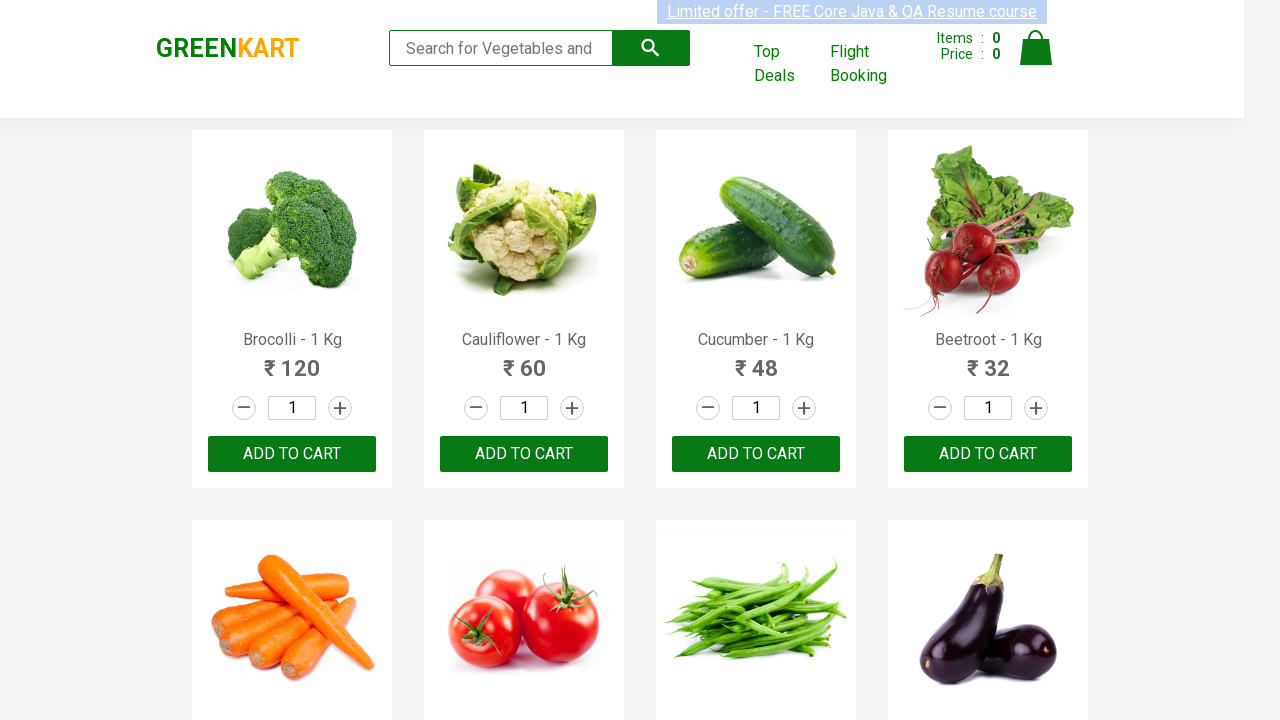

Waited for product names to load on GreenKart page
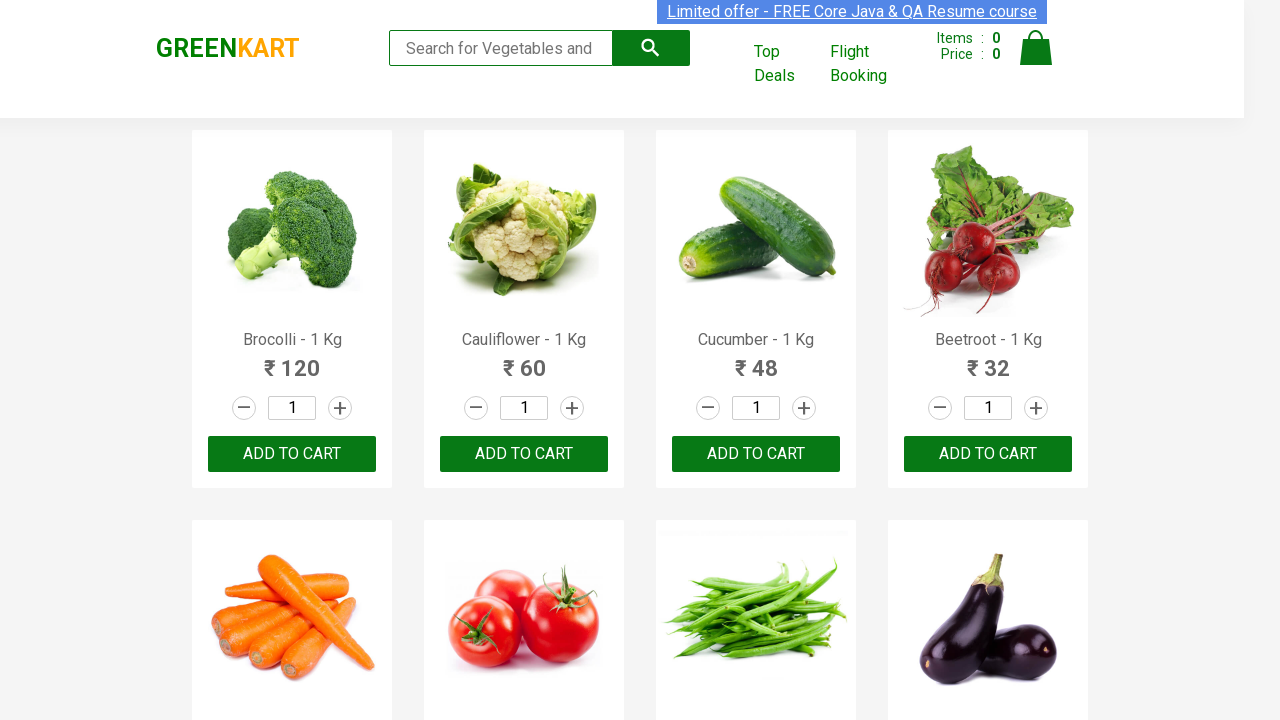

Retrieved all product name elements from the page
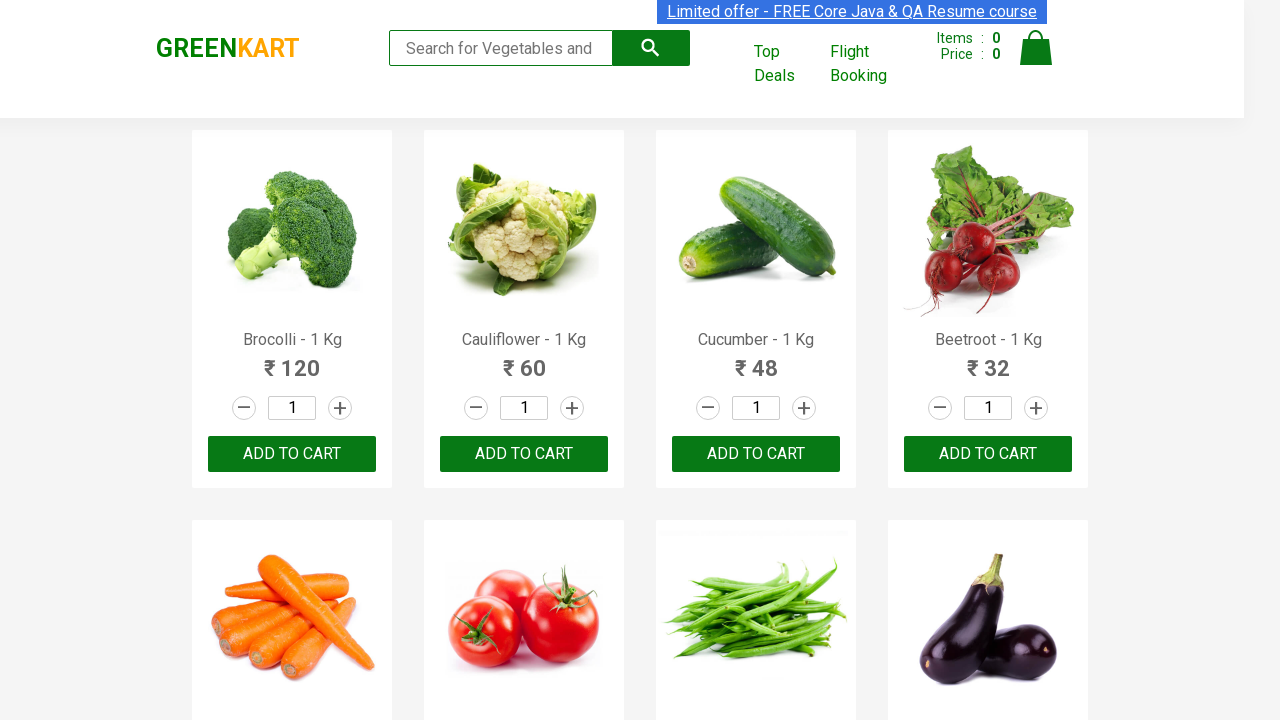

Clicked ADD TO CART button for Brocolli at (292, 454) on div.product-action button >> nth=0
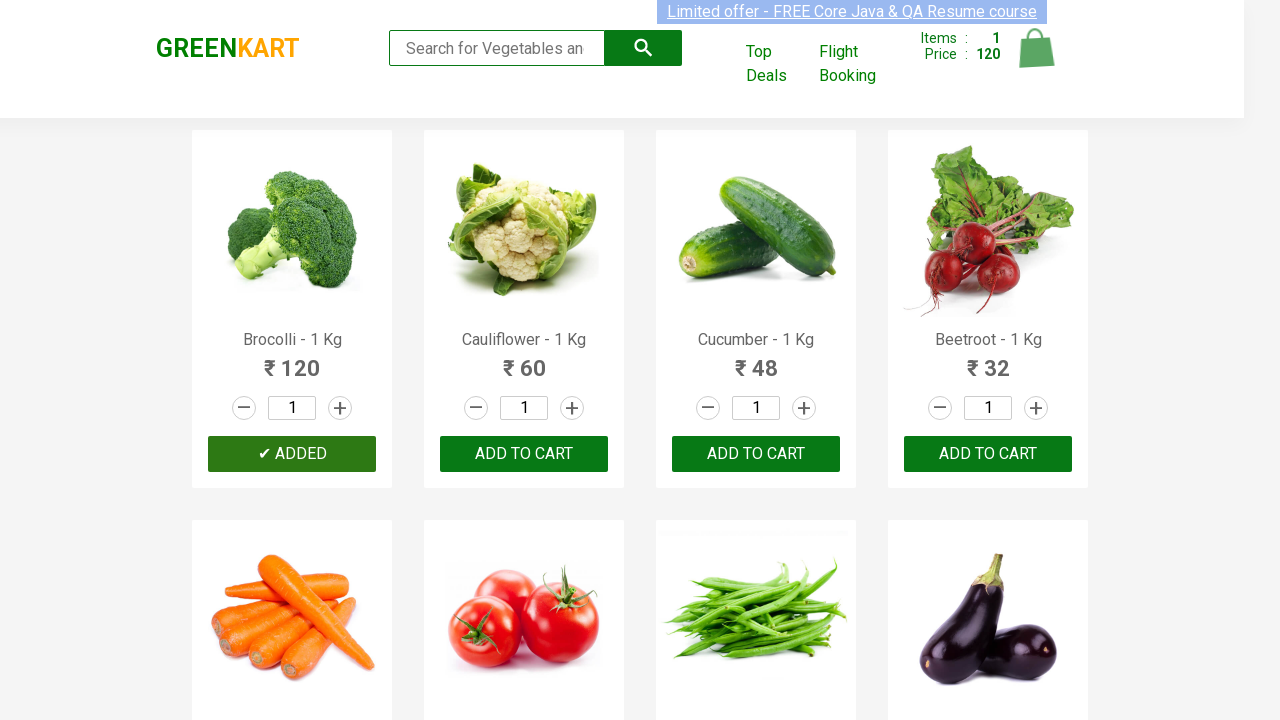

Clicked ADD TO CART button for Beetroot at (988, 454) on div.product-action button >> nth=3
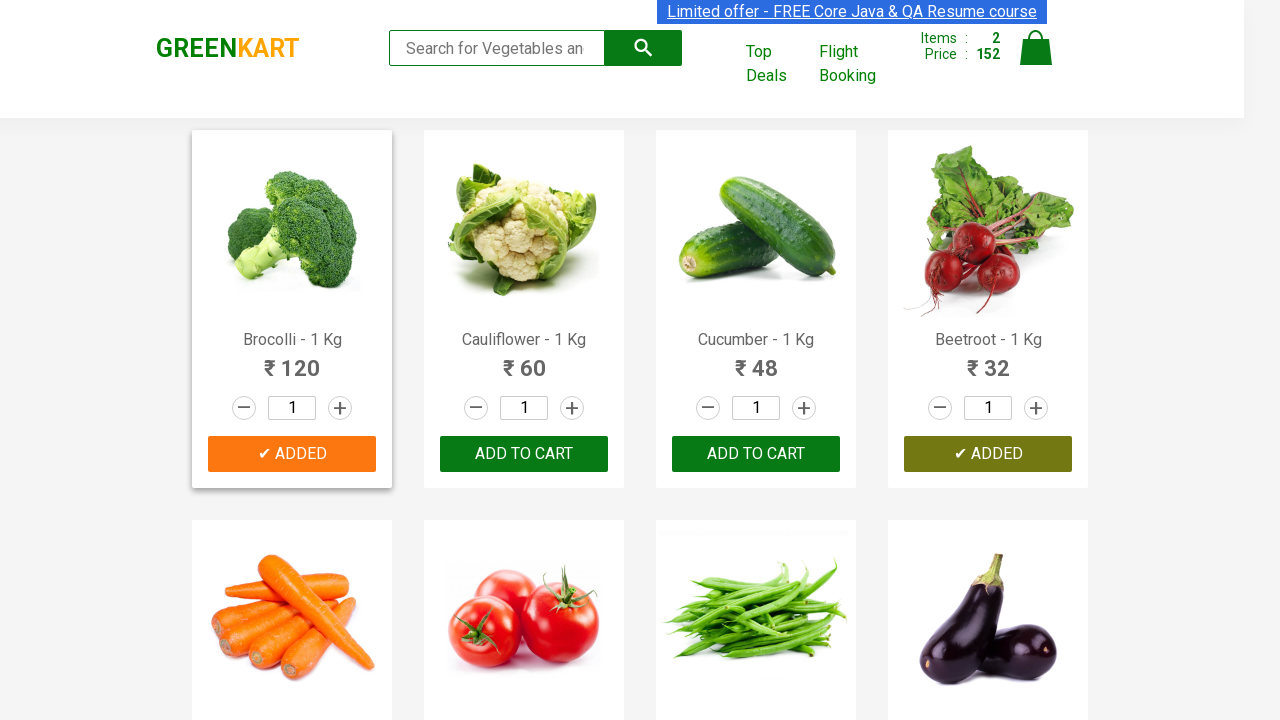

Clicked ADD TO CART button for Tomato at (524, 360) on div.product-action button >> nth=5
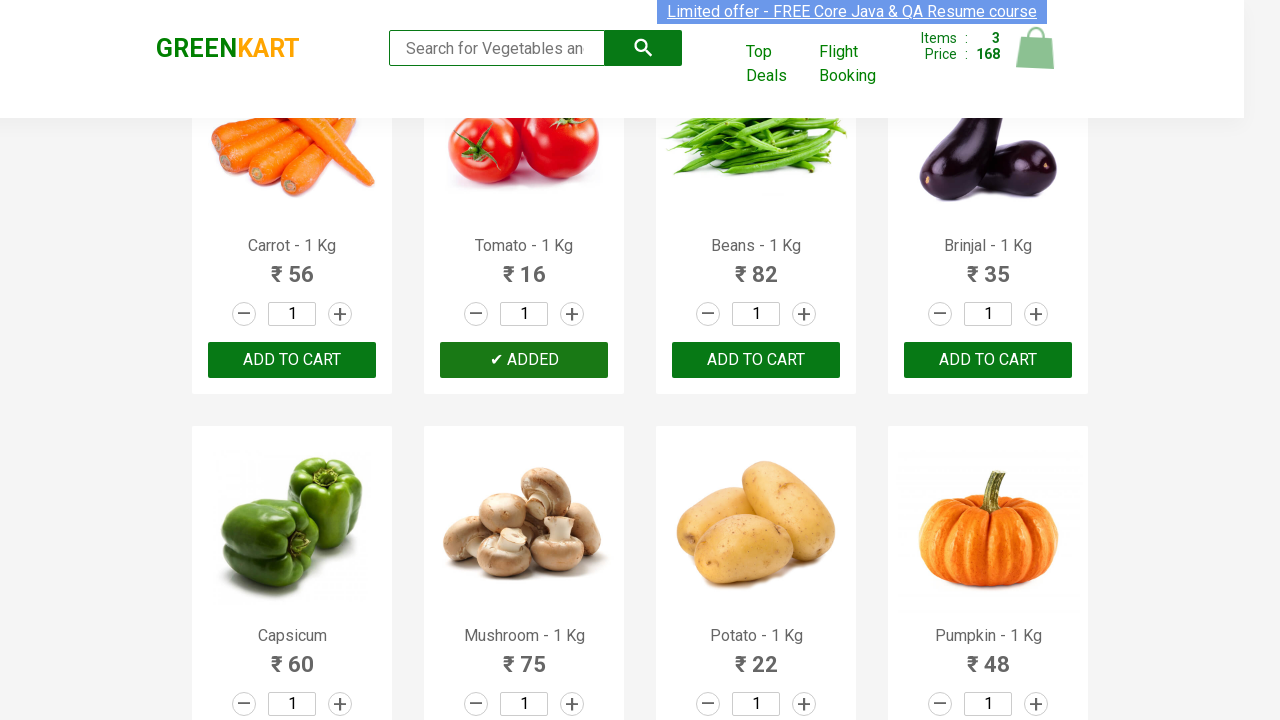

Verified cart icon is visible after adding all items
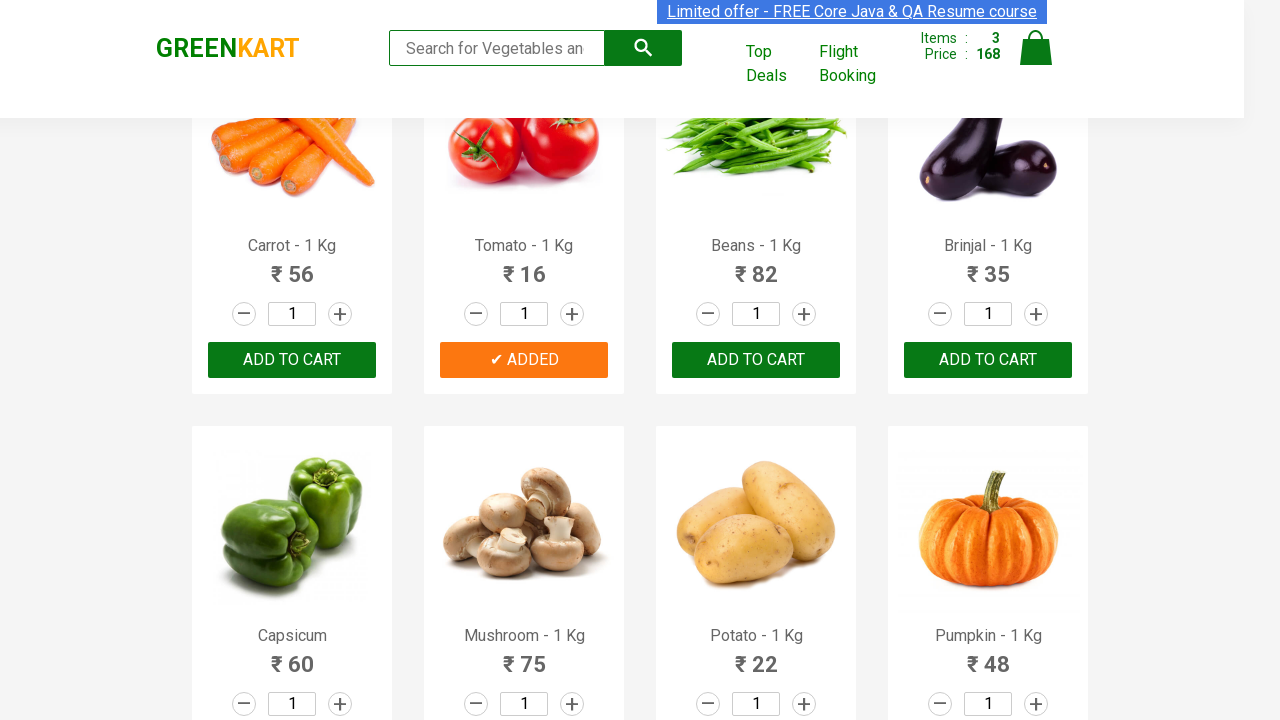

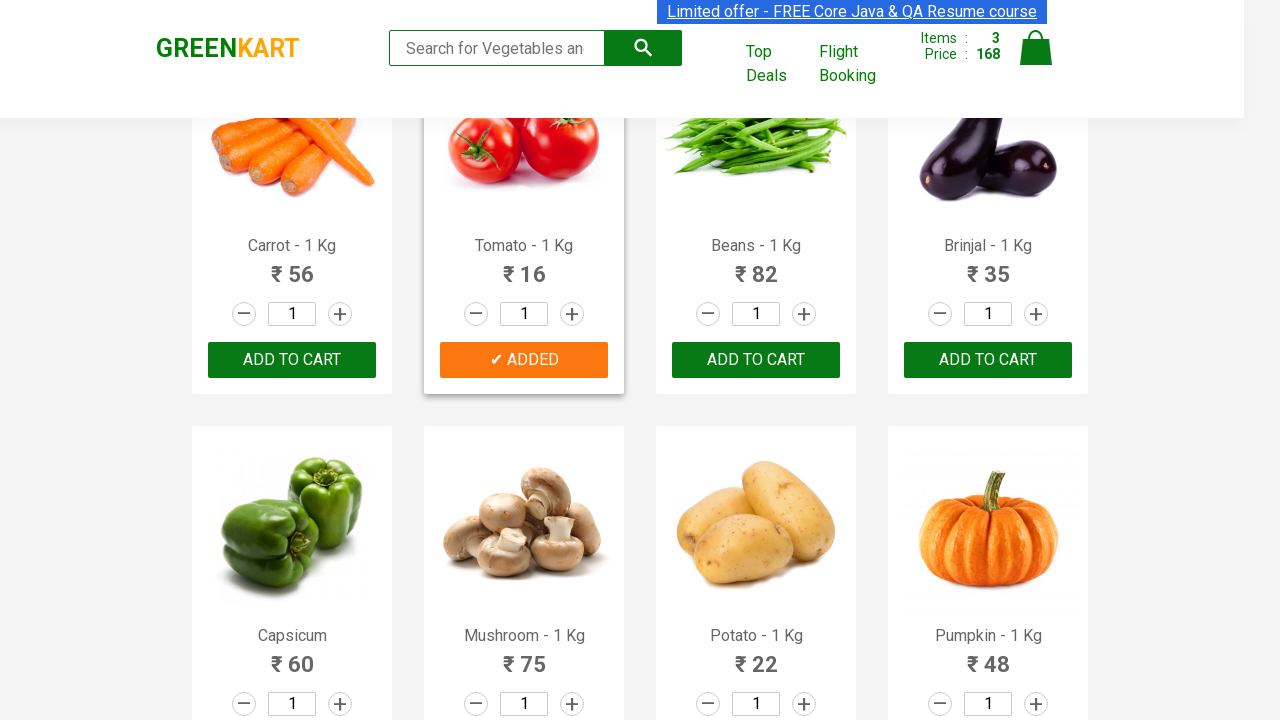